Tests text input with special characters and symbols

Starting URL: https://bonigarcia.dev/selenium-webdriver-java/

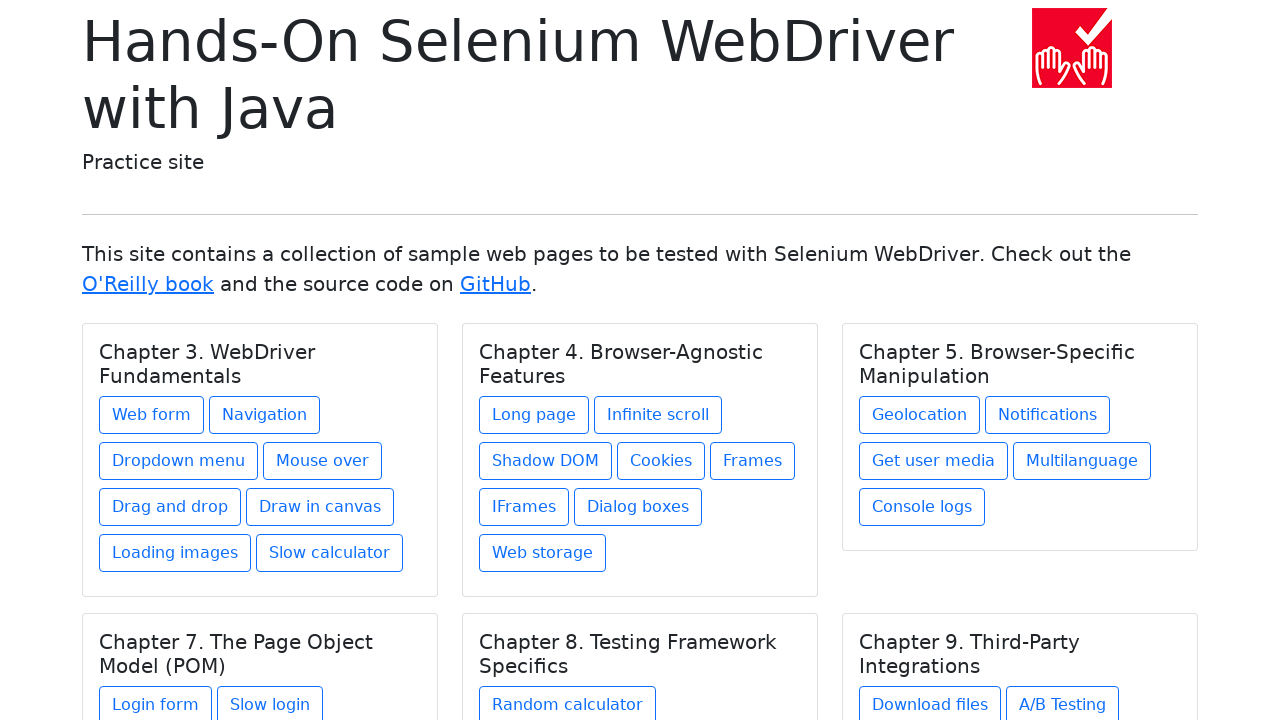

Clicked on 'Web form' link to navigate to form page at (152, 415) on text=Web form
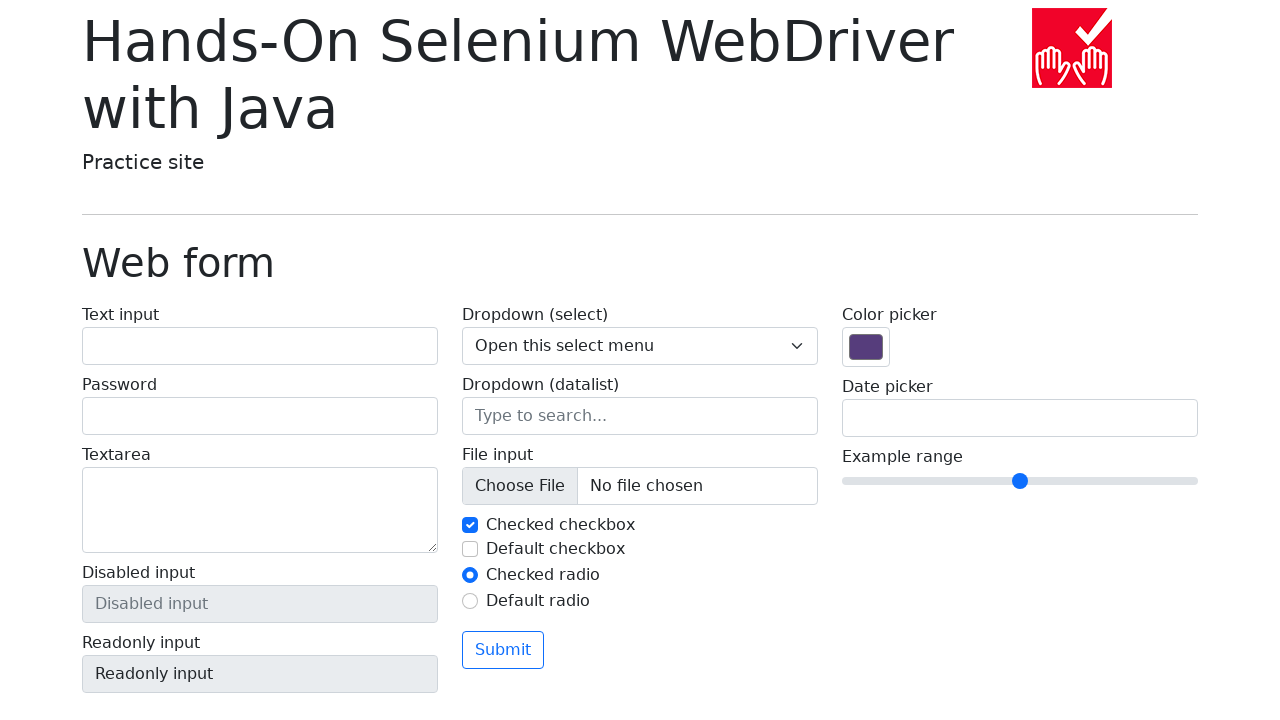

Filled text input field with special characters: String!#$%^&&* on input[name='my-text']
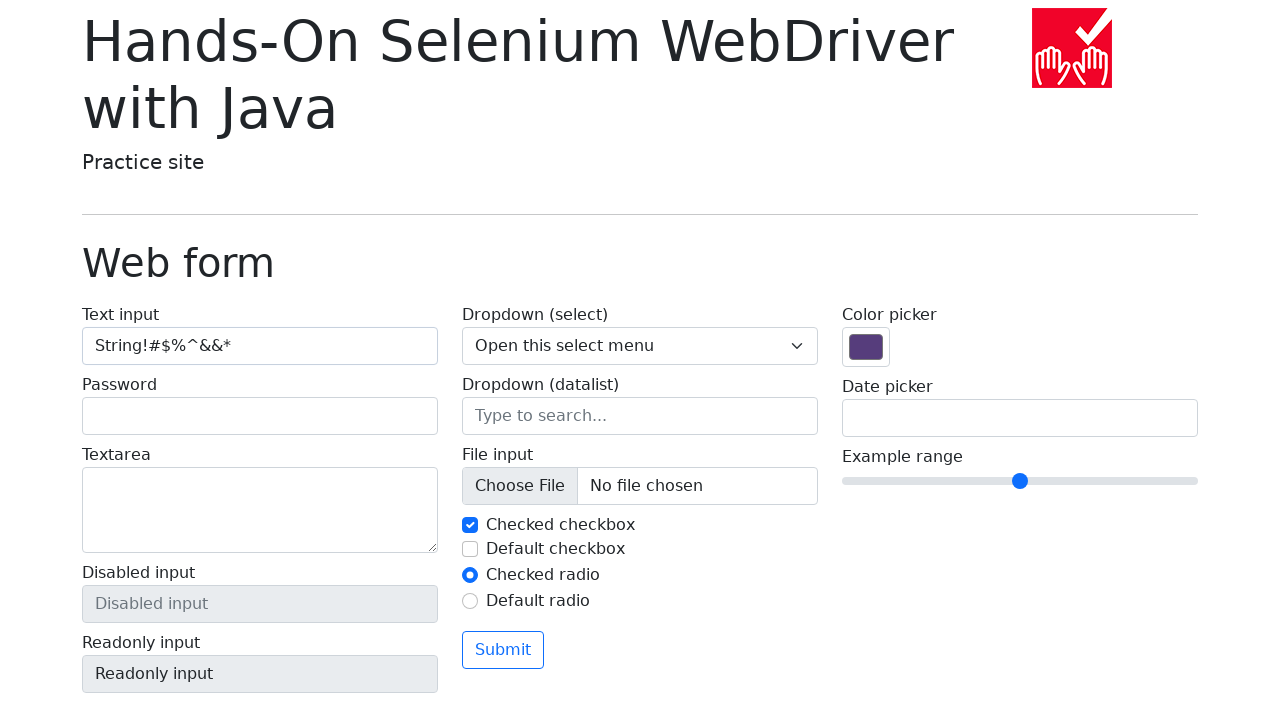

Retrieved input value to verify special characters were entered correctly
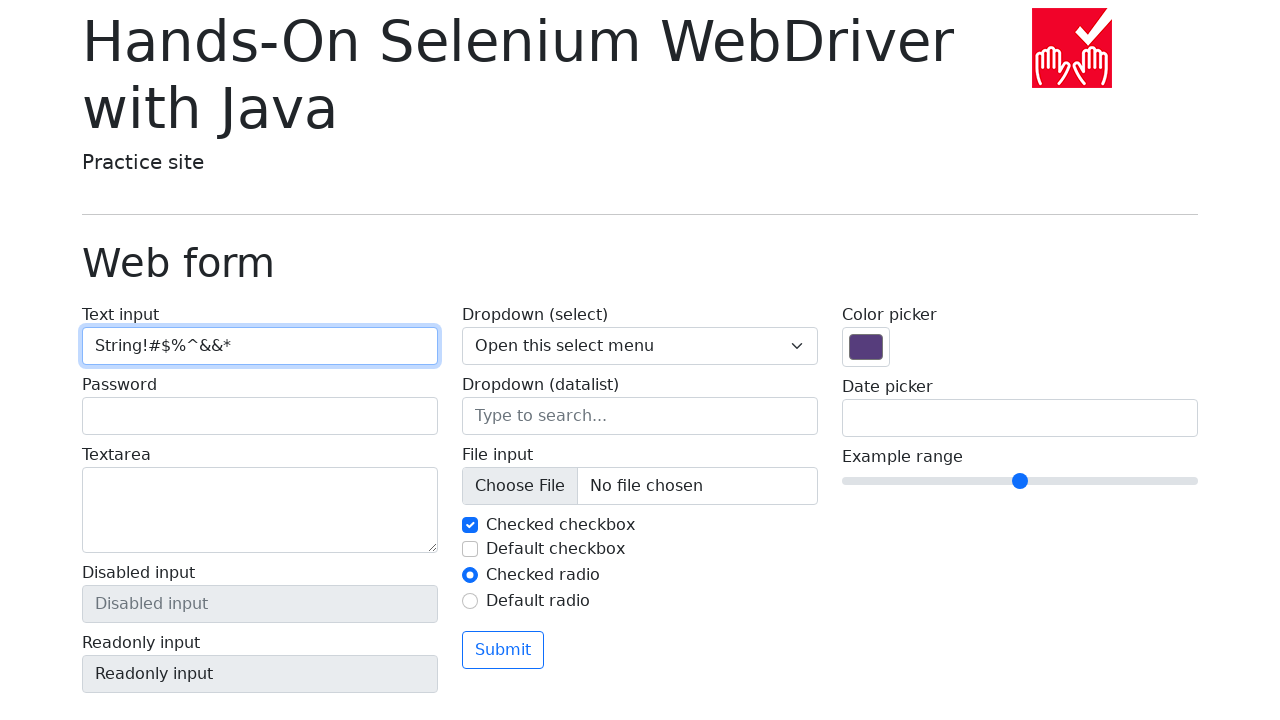

Assertion passed: input value matches expected special character string
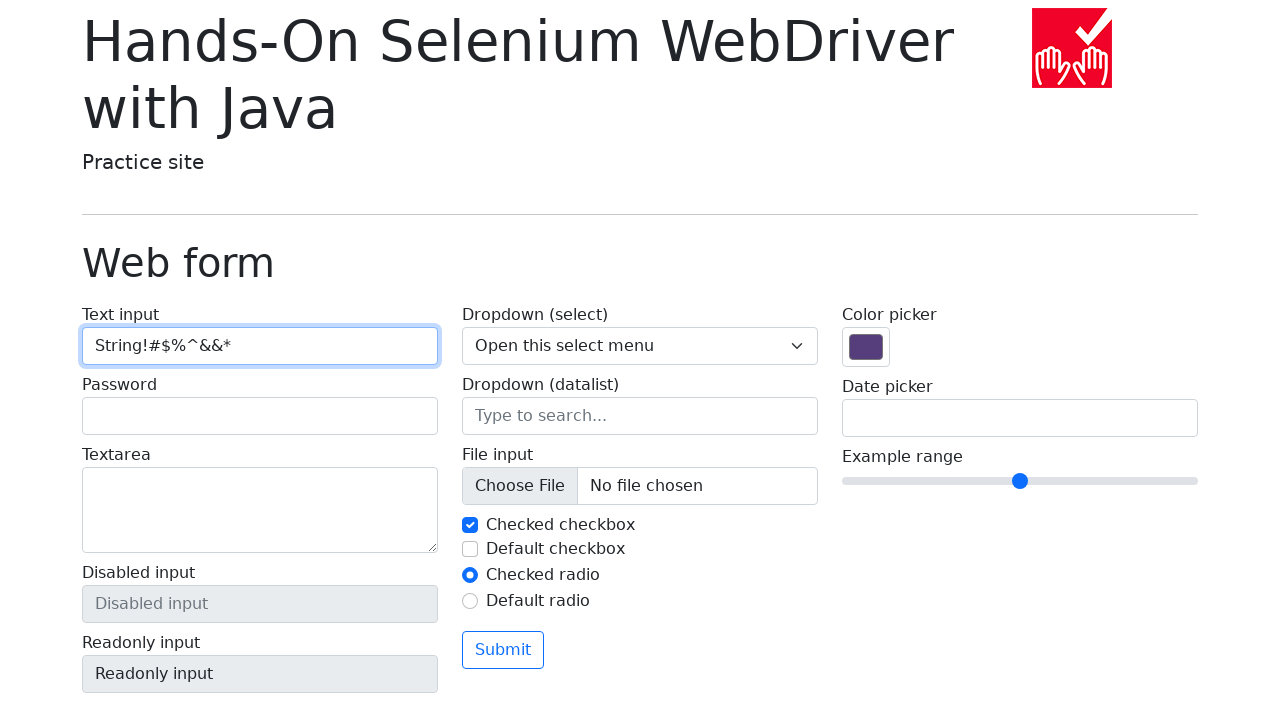

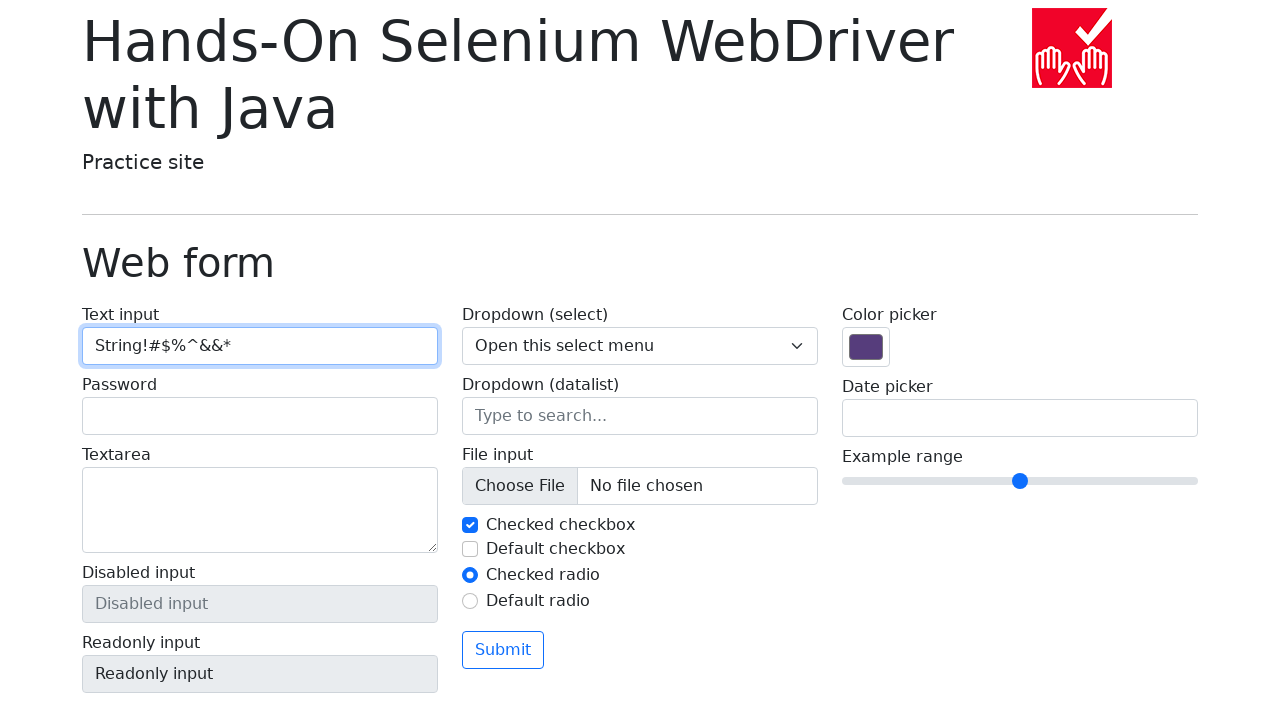